Tests navigation by clicking the About button and then using browser back to return to homepage

Starting URL: https://picoctf.org

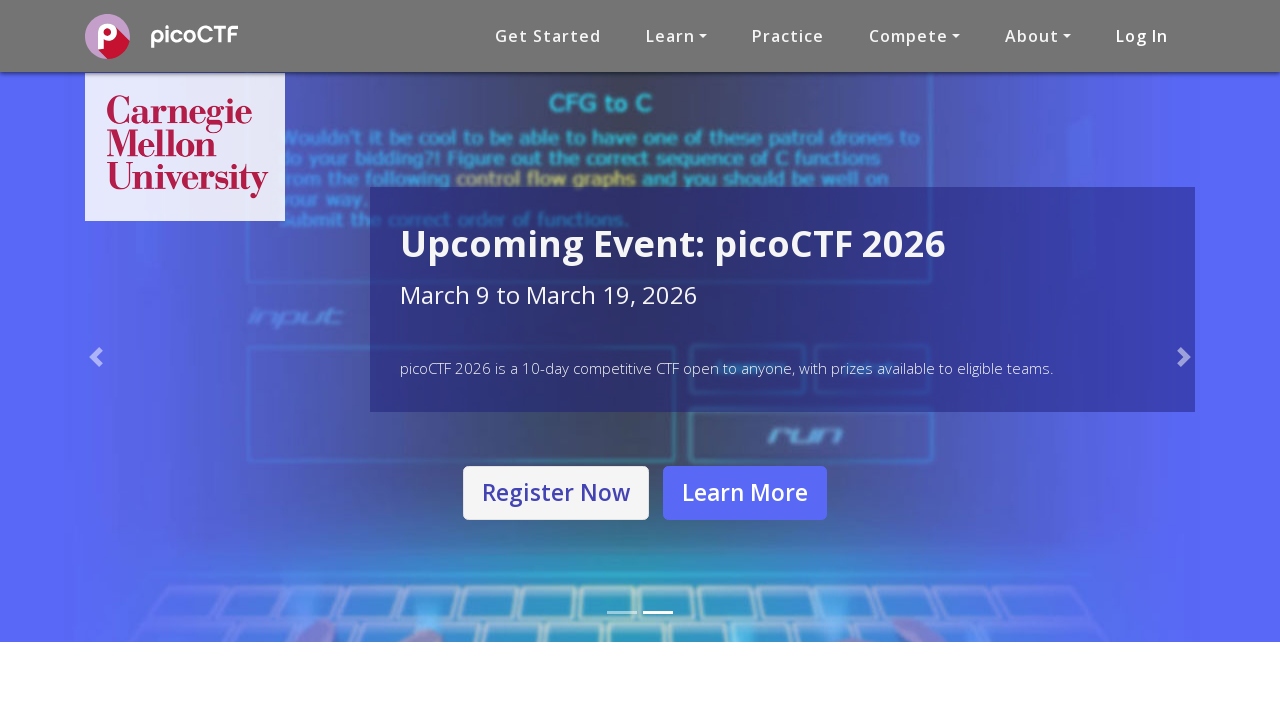

Clicked the About button at (878, 361) on a.btn.btn-primary.mt-2[href='about.html']
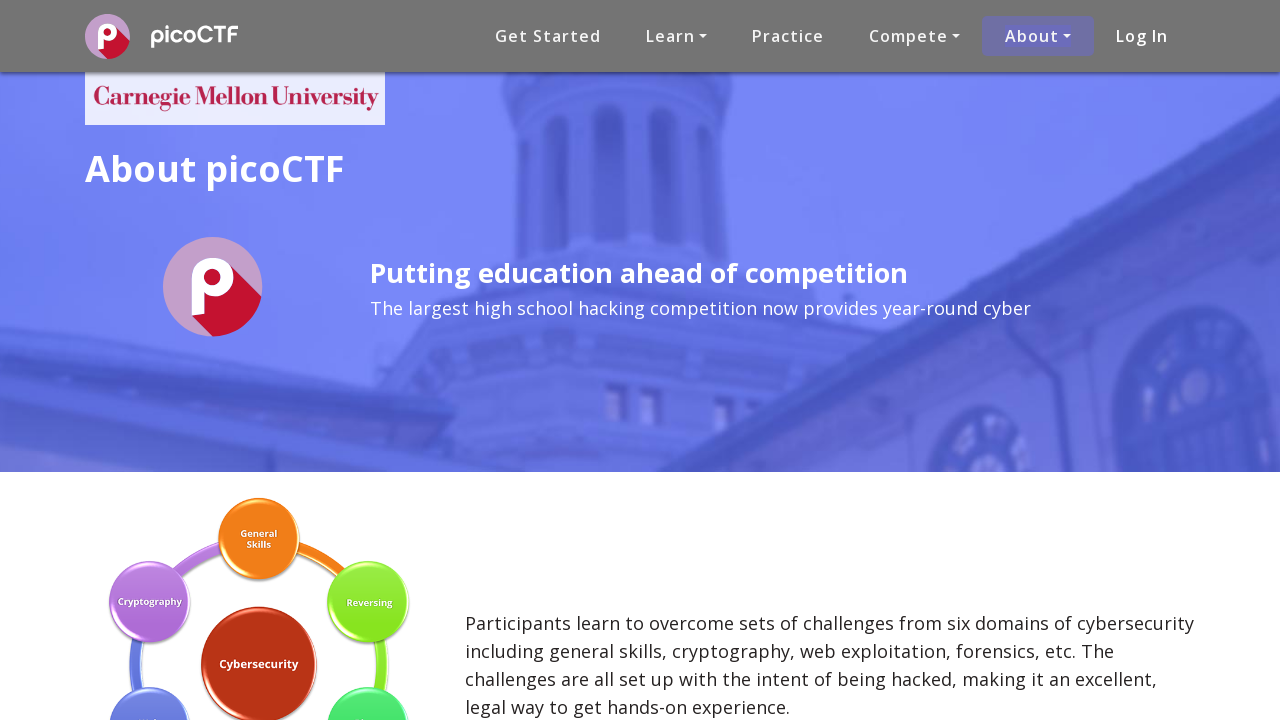

About page finished loading
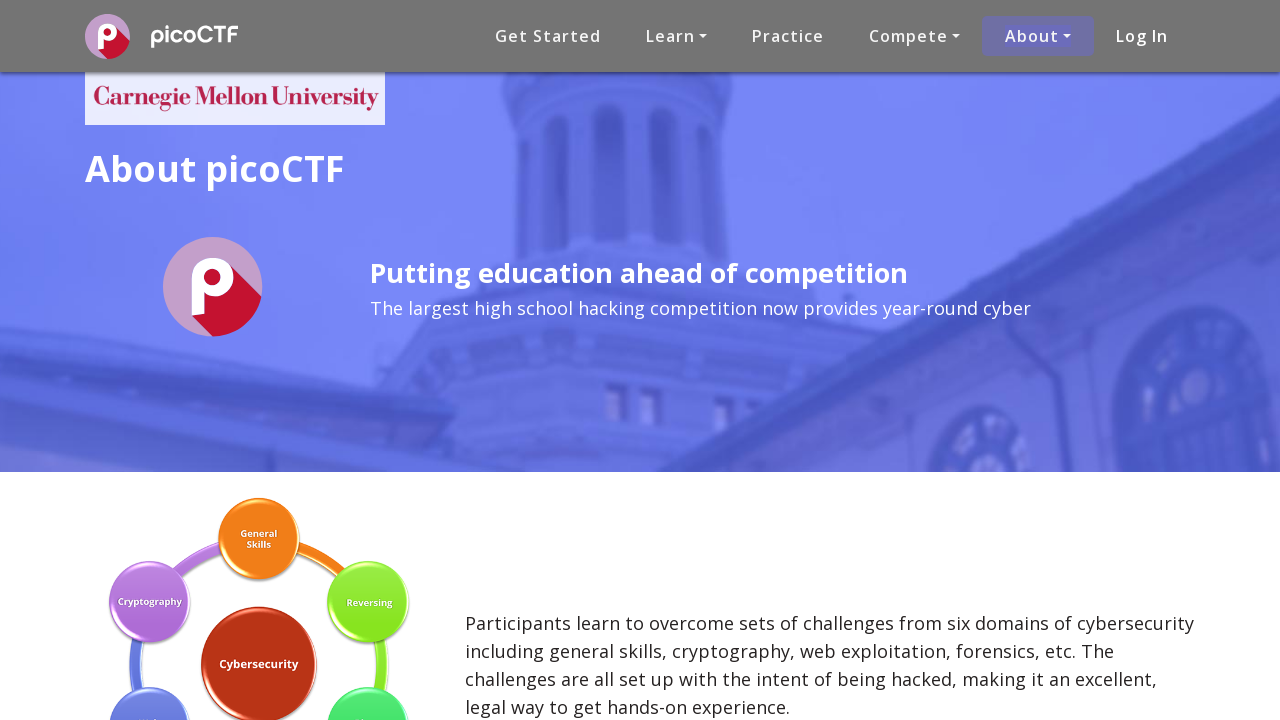

Verified About page title contains 'About picoCTF'
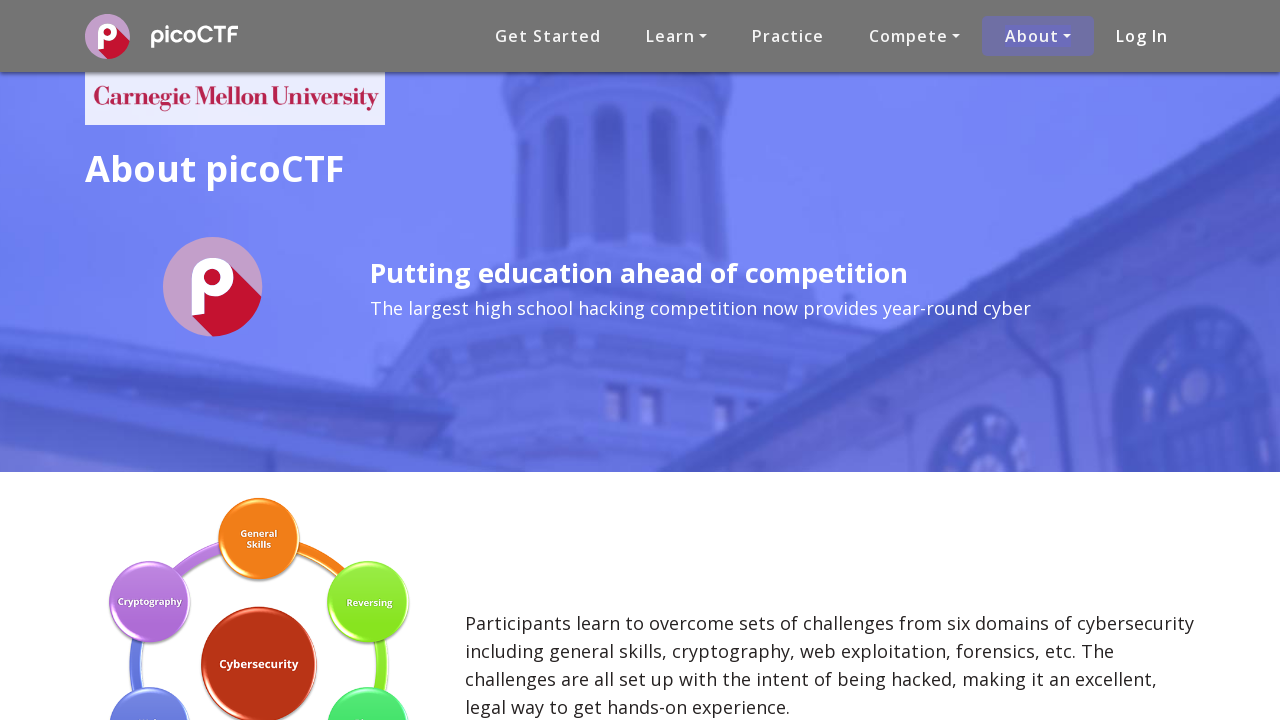

Clicked browser back button to return to homepage
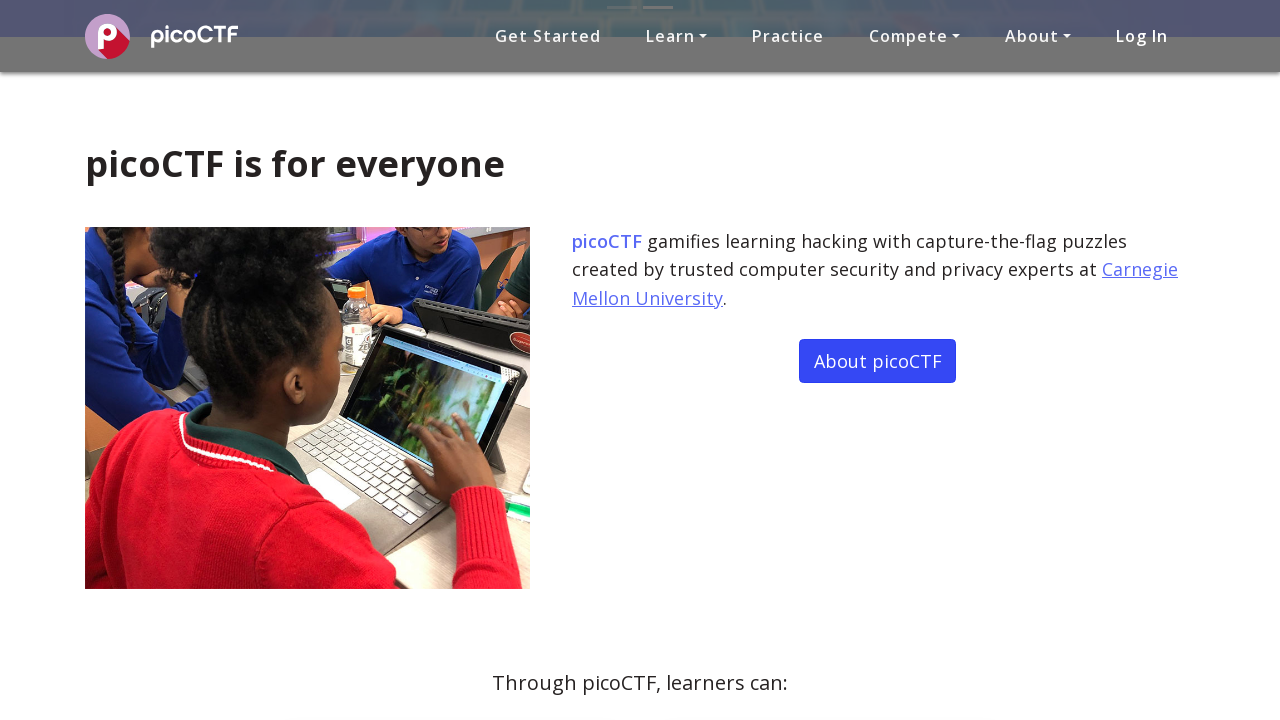

Homepage finished loading after back navigation
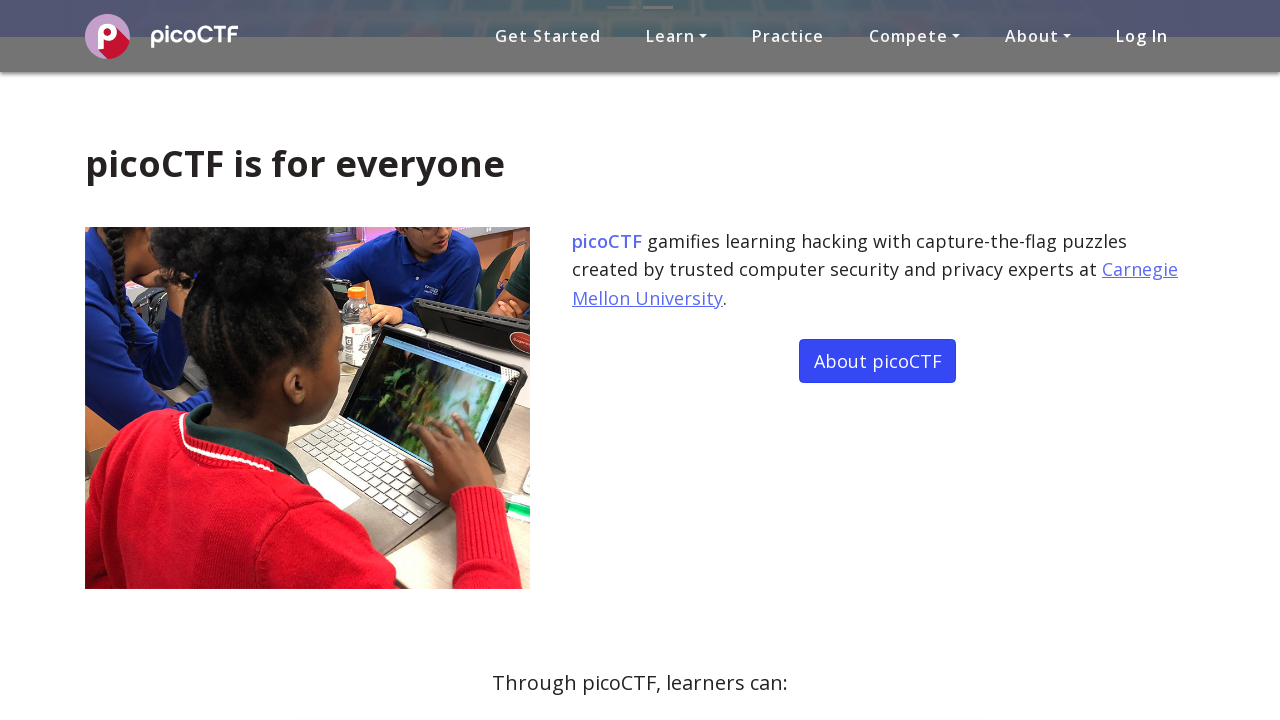

Verified homepage title contains 'CMU Cybersecurity Competition'
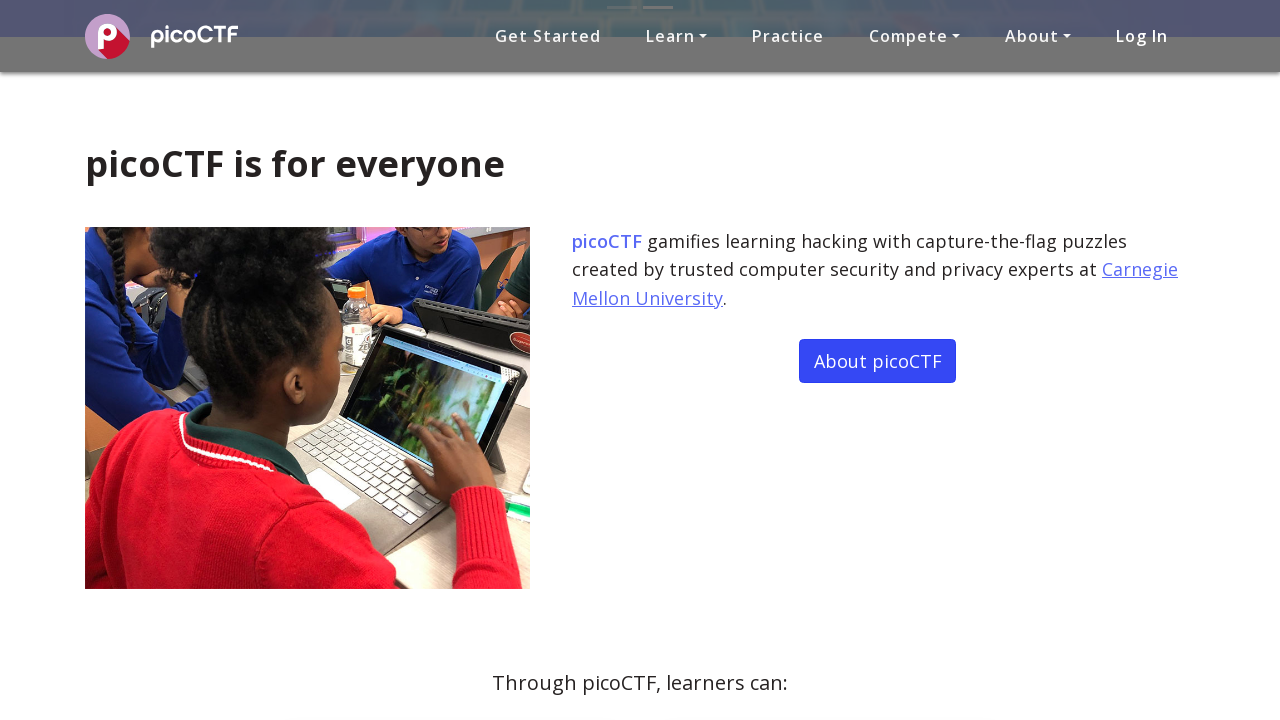

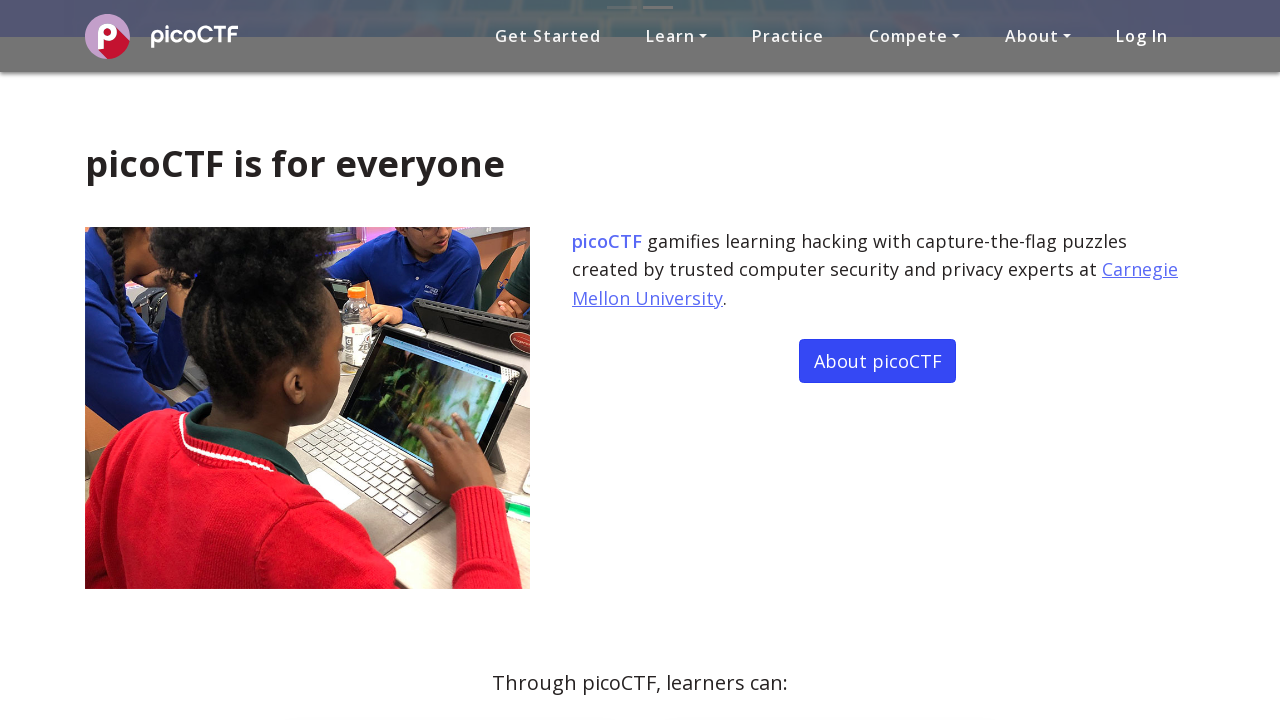